Tests checkbox functionality by navigating to a checkboxes page and verifying that the second checkbox is checked by default using the is_checked property.

Starting URL: http://the-internet.herokuapp.com/checkboxes

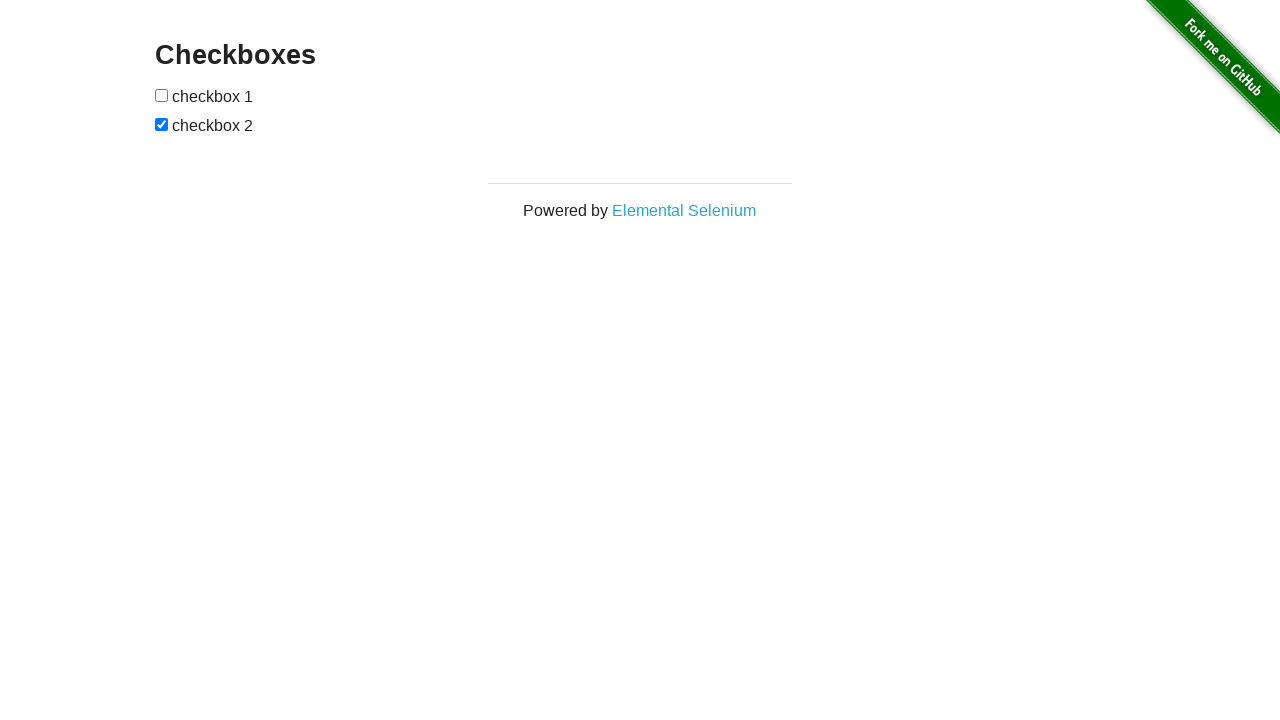

Waited for checkboxes to load on the page
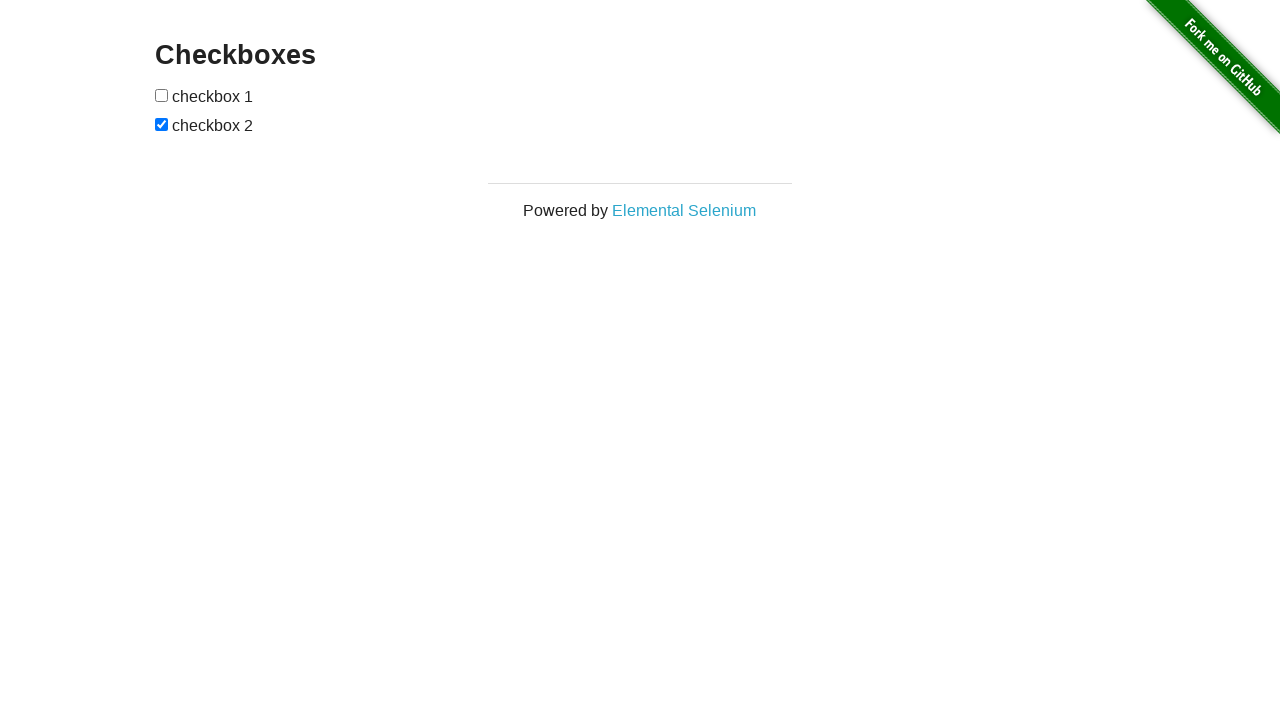

Located all checkbox elements on the page
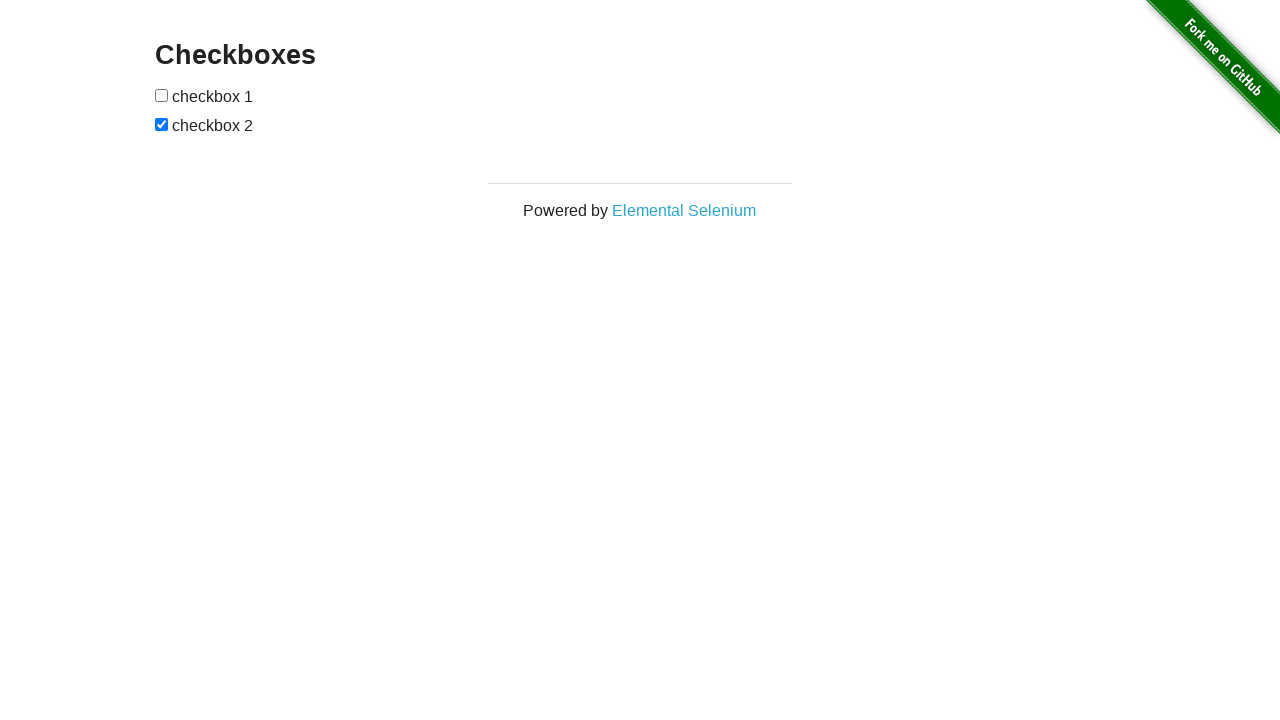

Verified that the second checkbox is checked by default
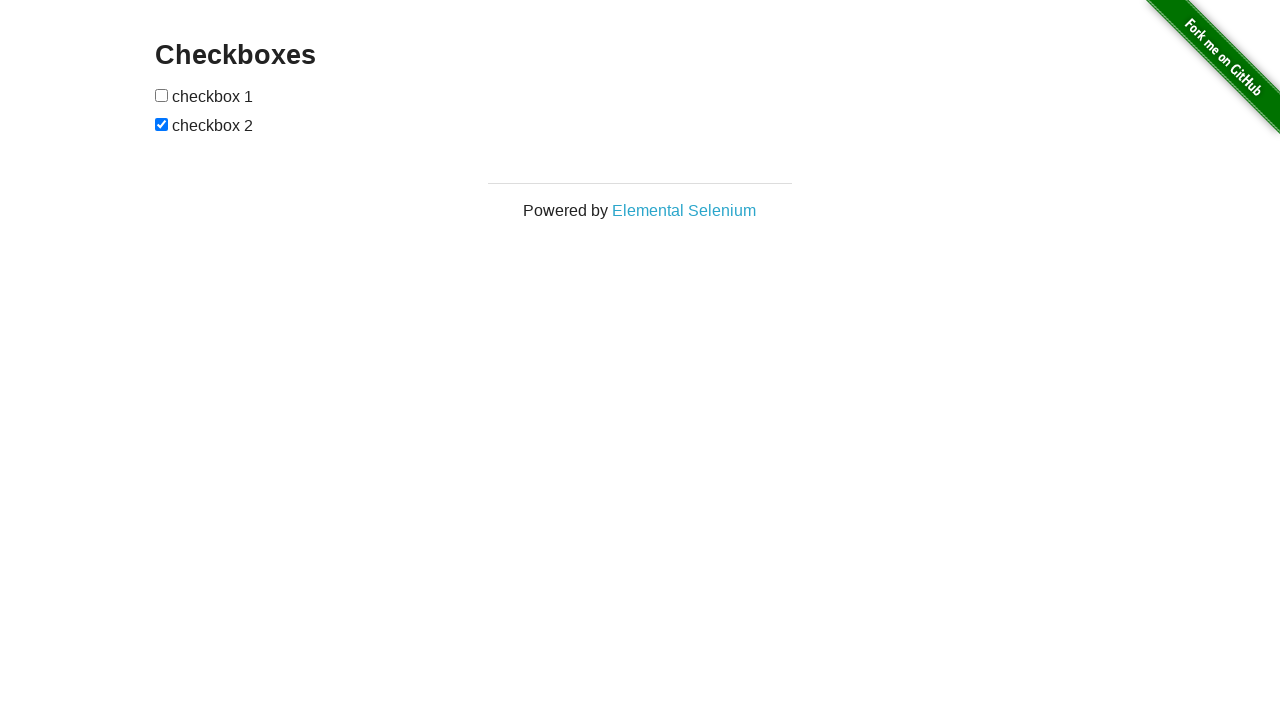

Verified that the first checkbox is not checked by default
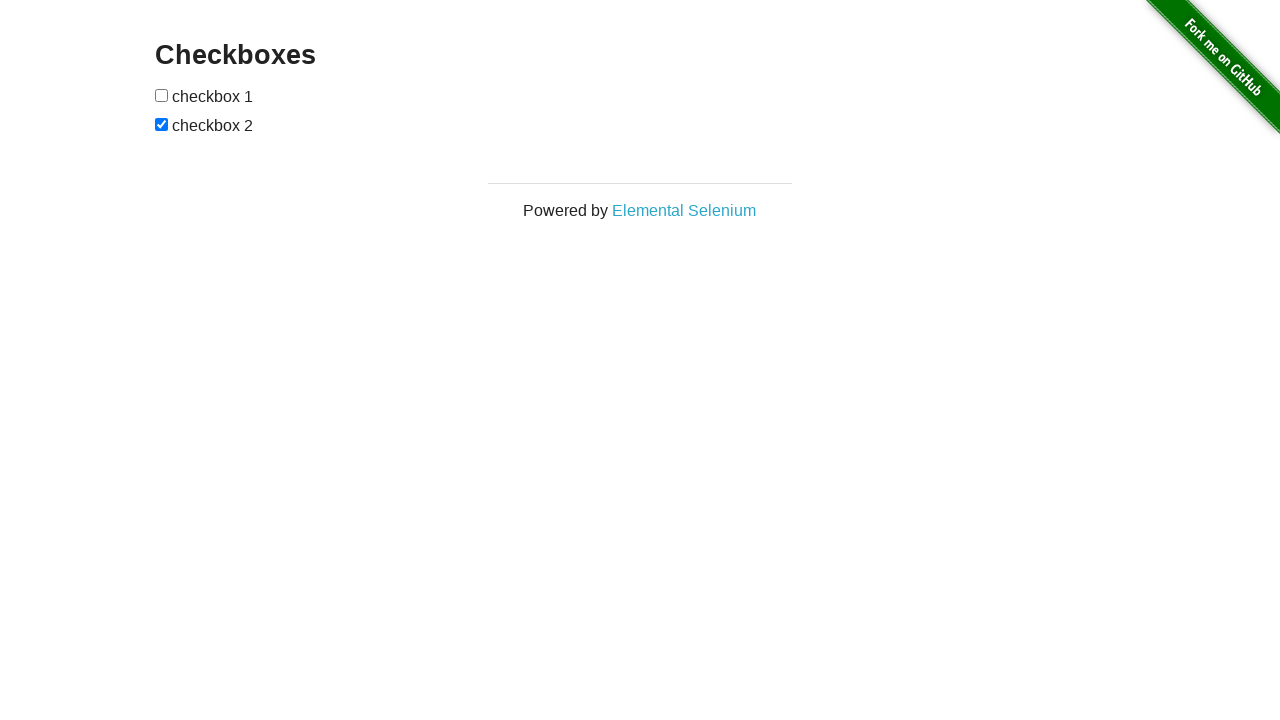

Clicked the first checkbox to check it at (162, 95) on input[type="checkbox"] >> nth=0
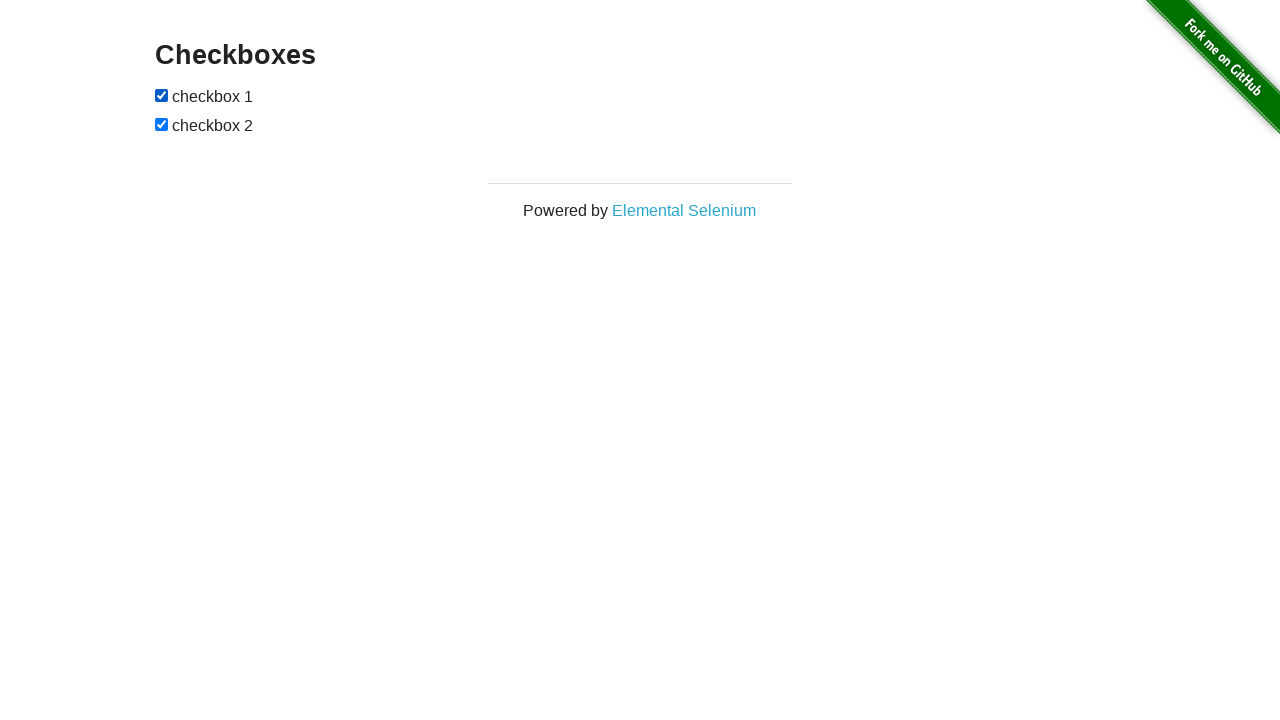

Verified that the first checkbox is now checked after clicking
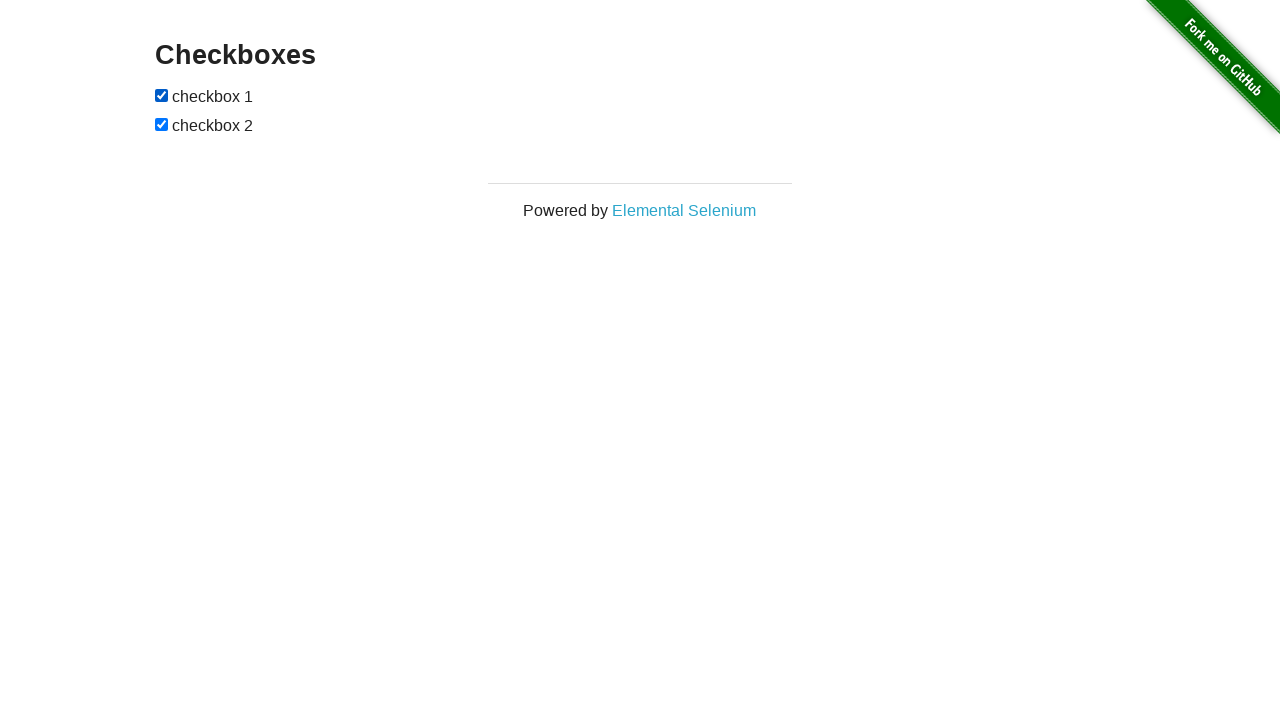

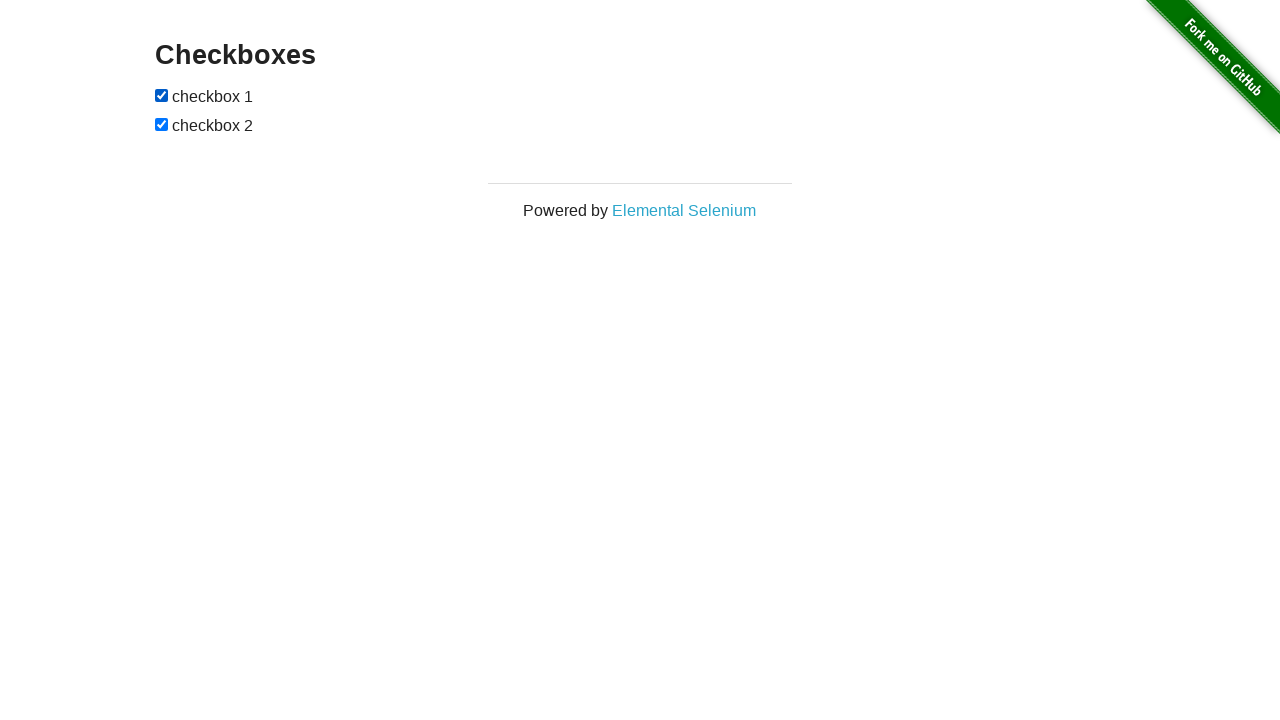